Tests filling a complete form with text inputs, radio button, checkbox, and dropdown selection

Starting URL: https://formy-project.herokuapp.com/form

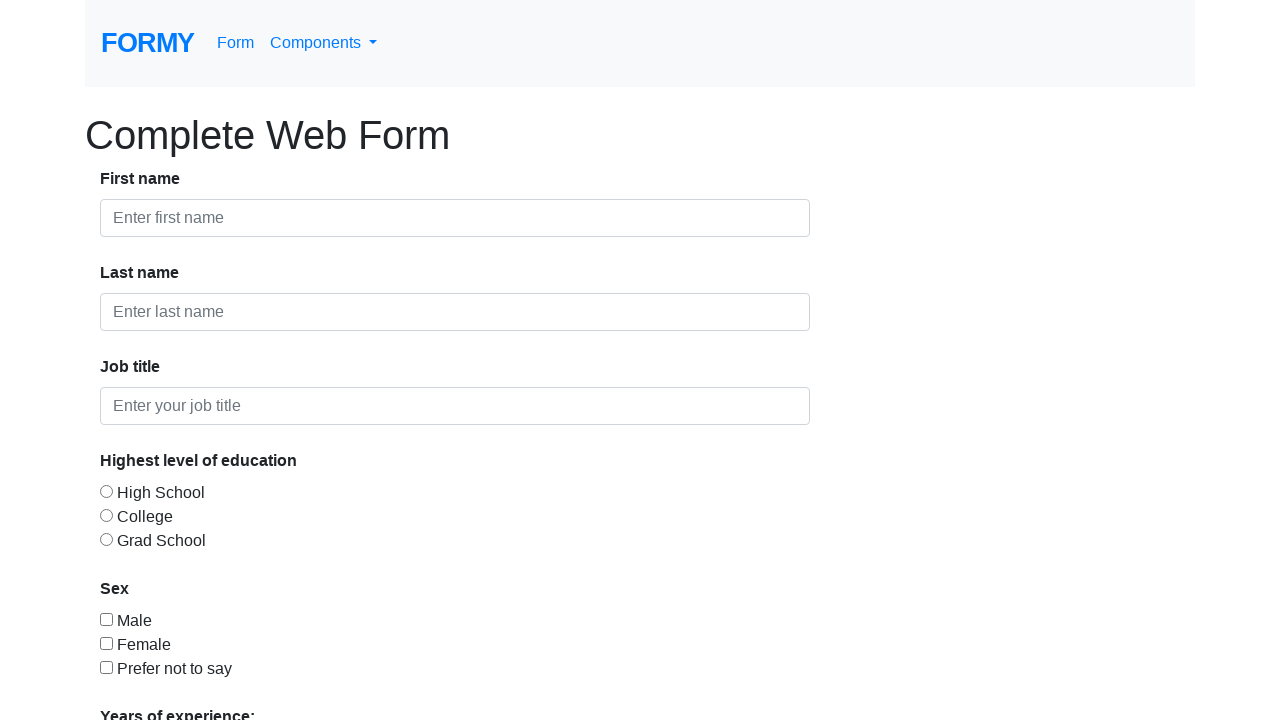

Filled first name field with 'John' on input >> nth=0
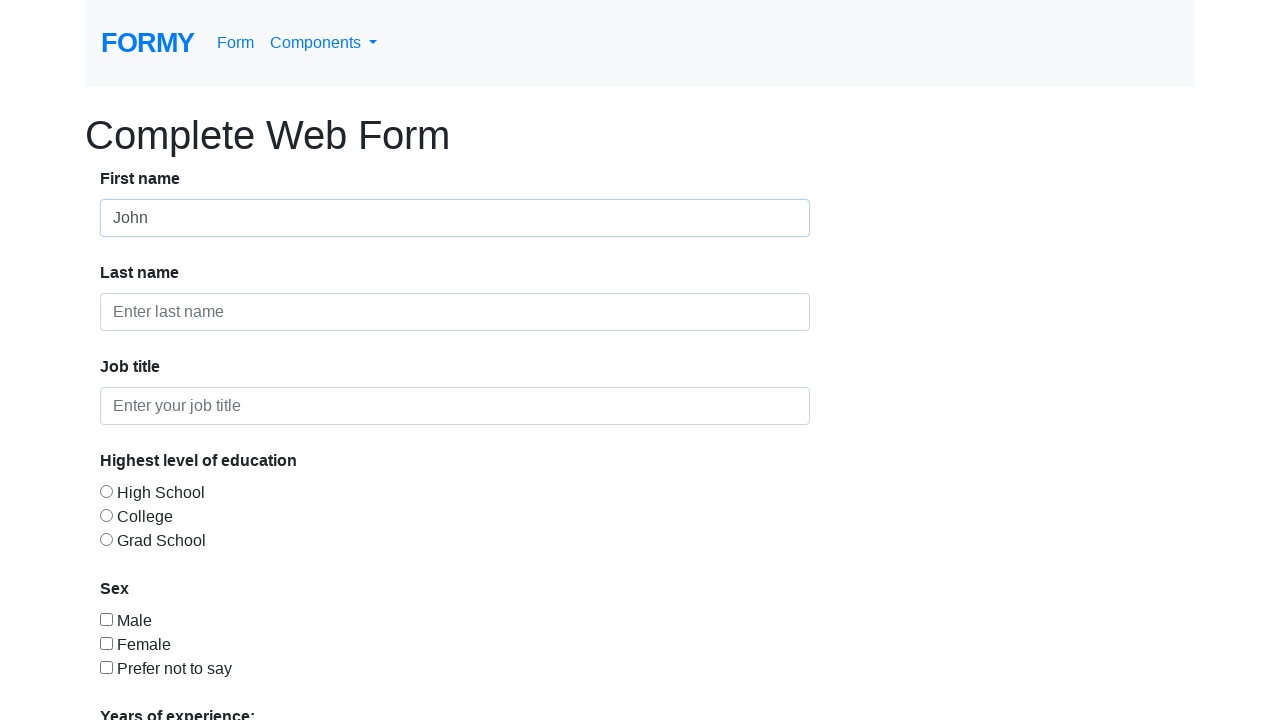

Filled last name field with 'Smith' on input >> nth=1
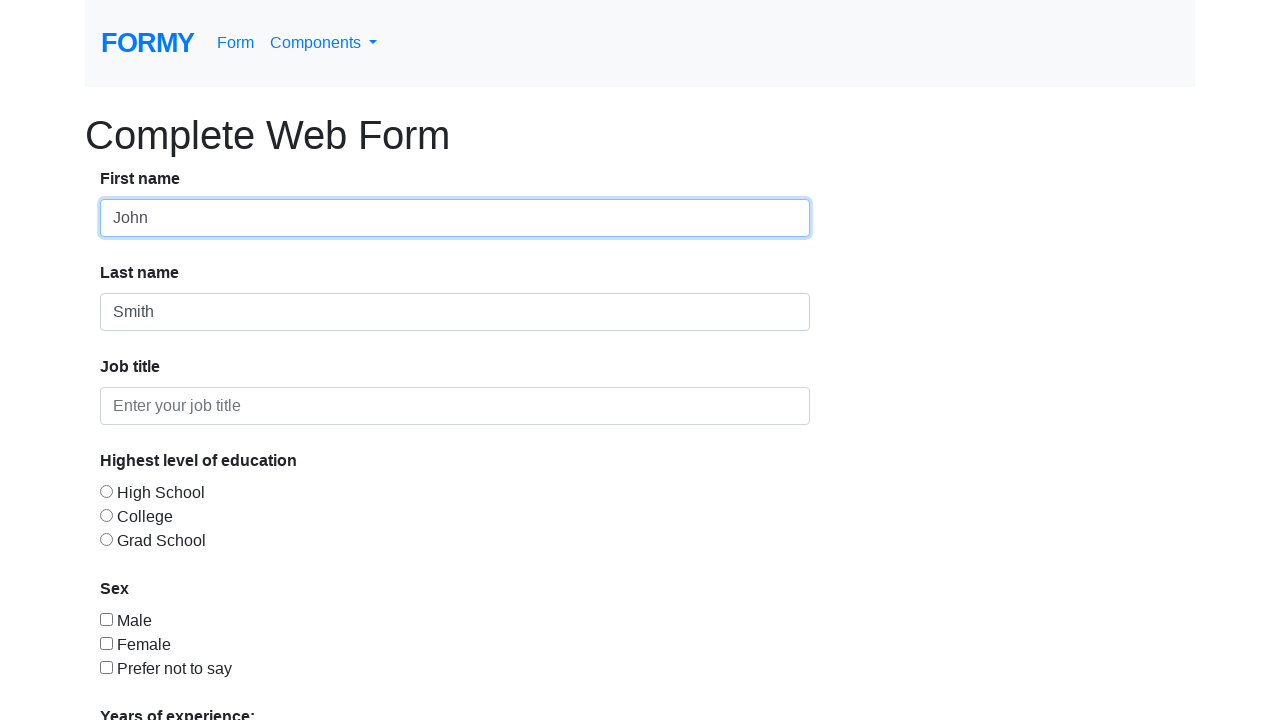

Filled job title field with 'Software Engineer' on input >> nth=2
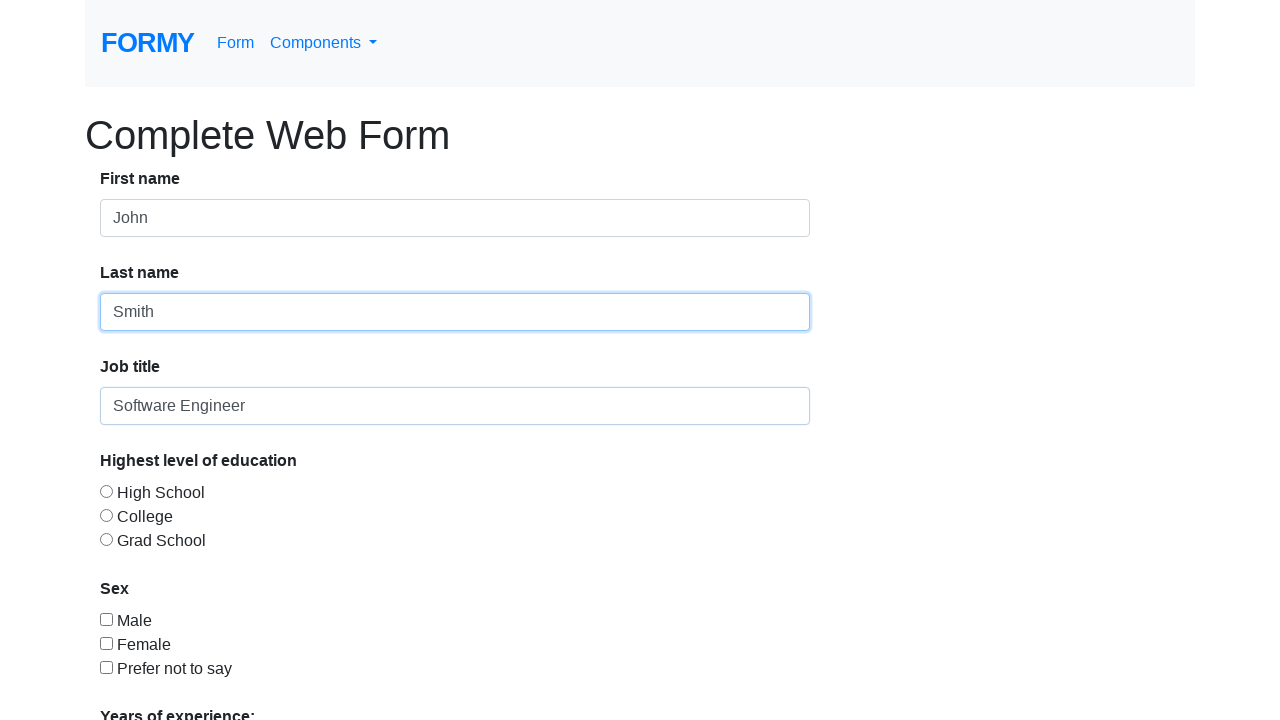

Selected radio button option 1 at (106, 491) on #radio-button-1
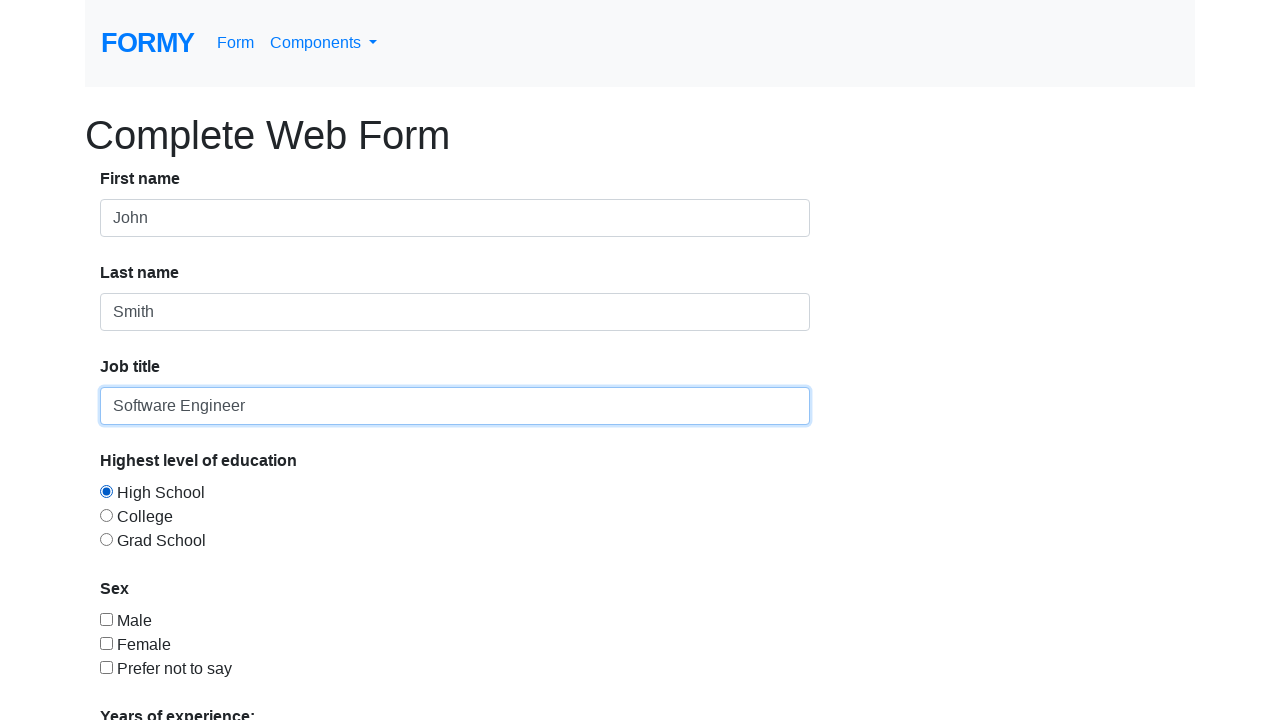

Checked checkbox option 1 at (106, 619) on input#checkbox-1
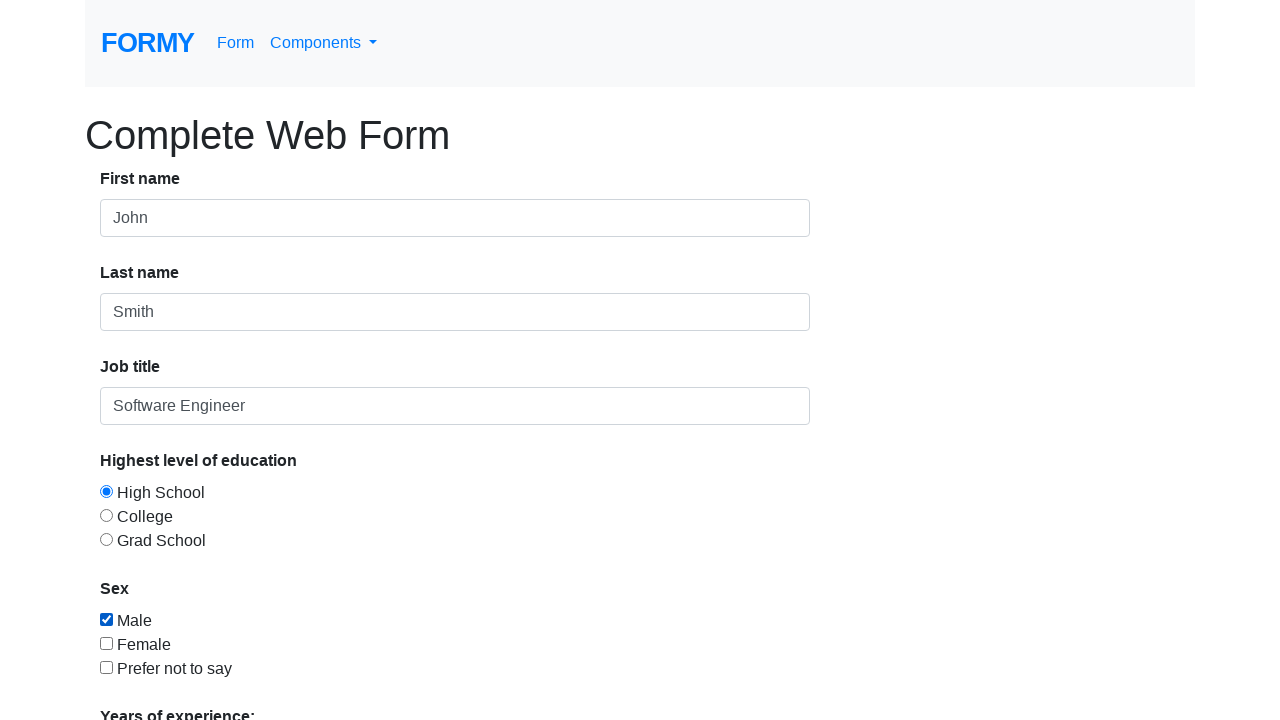

Selected '0-1' from dropdown menu on #select-menu
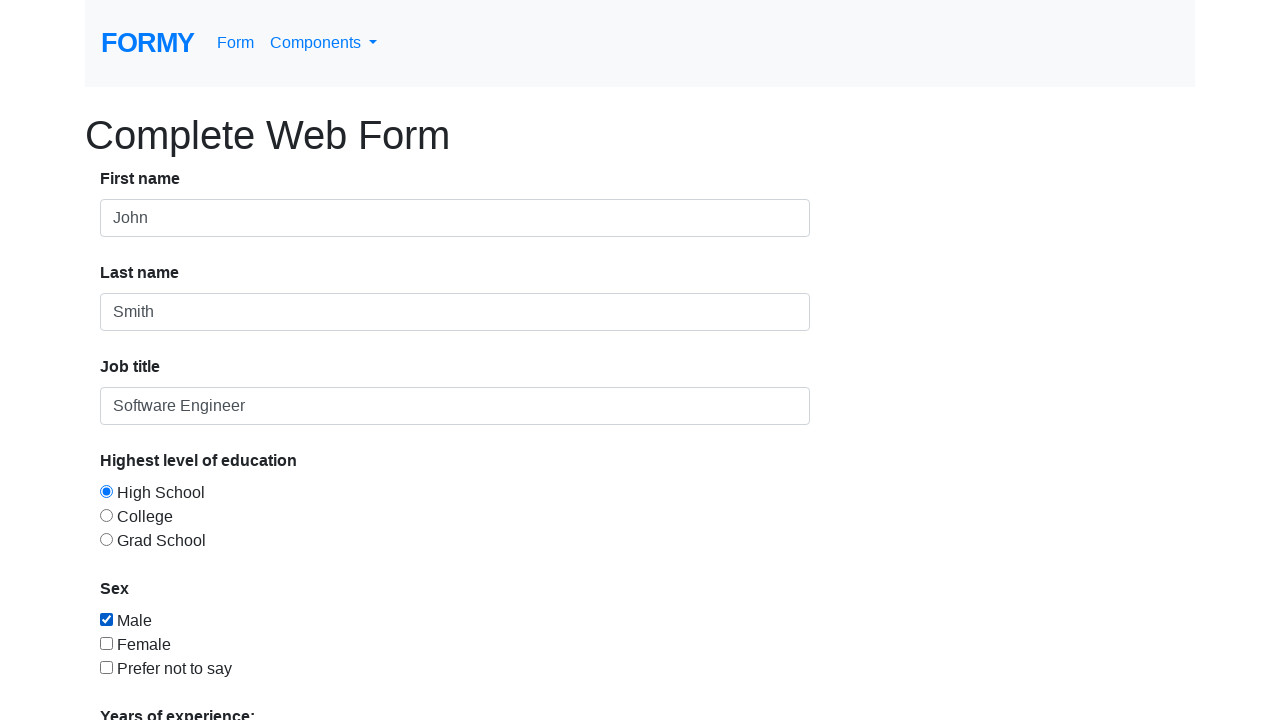

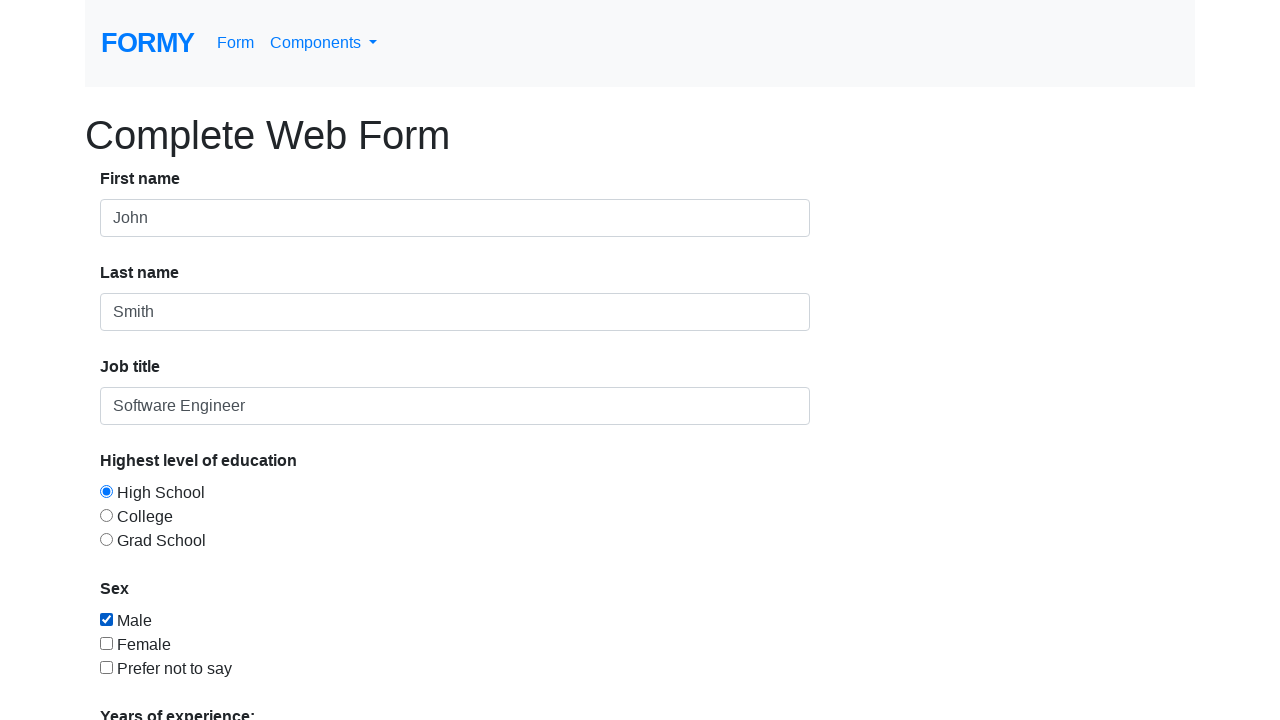